Tests radio button functionality by selecting the 'Yes' radio option

Starting URL: https://demoqa.com/radio-button

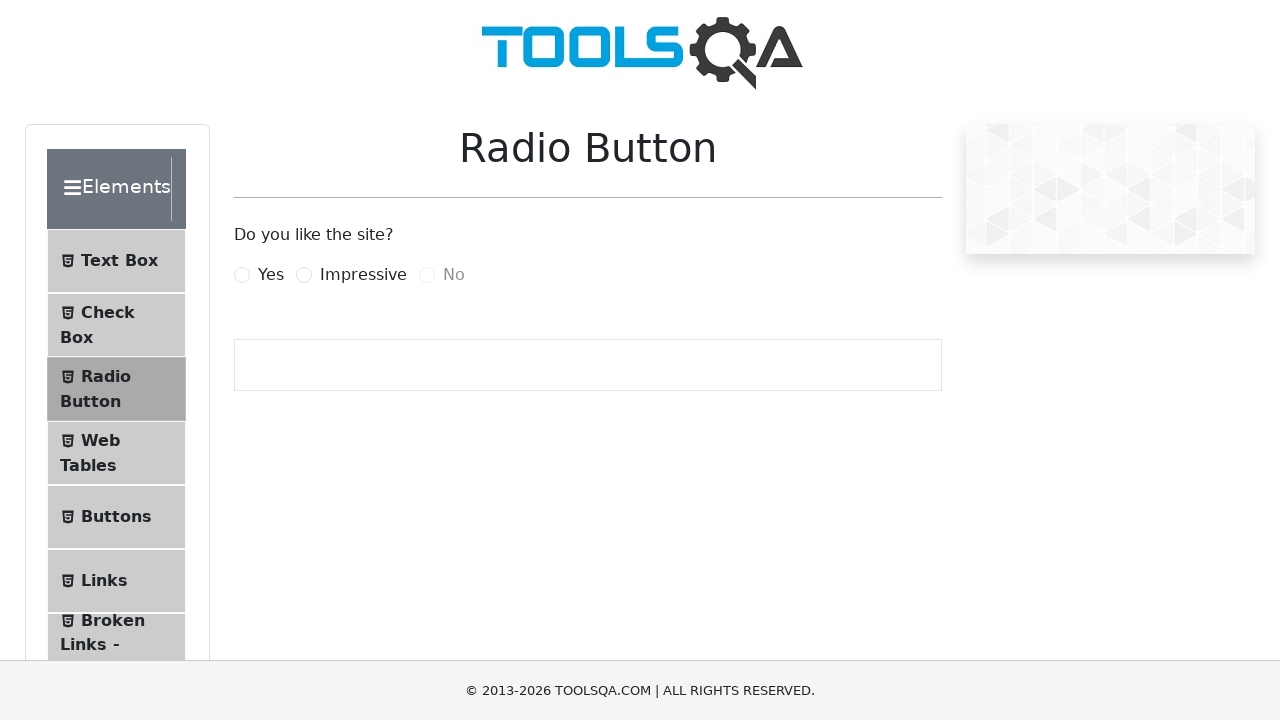

Clicked the 'Yes' radio button label at (271, 275) on label[for='yesRadio']
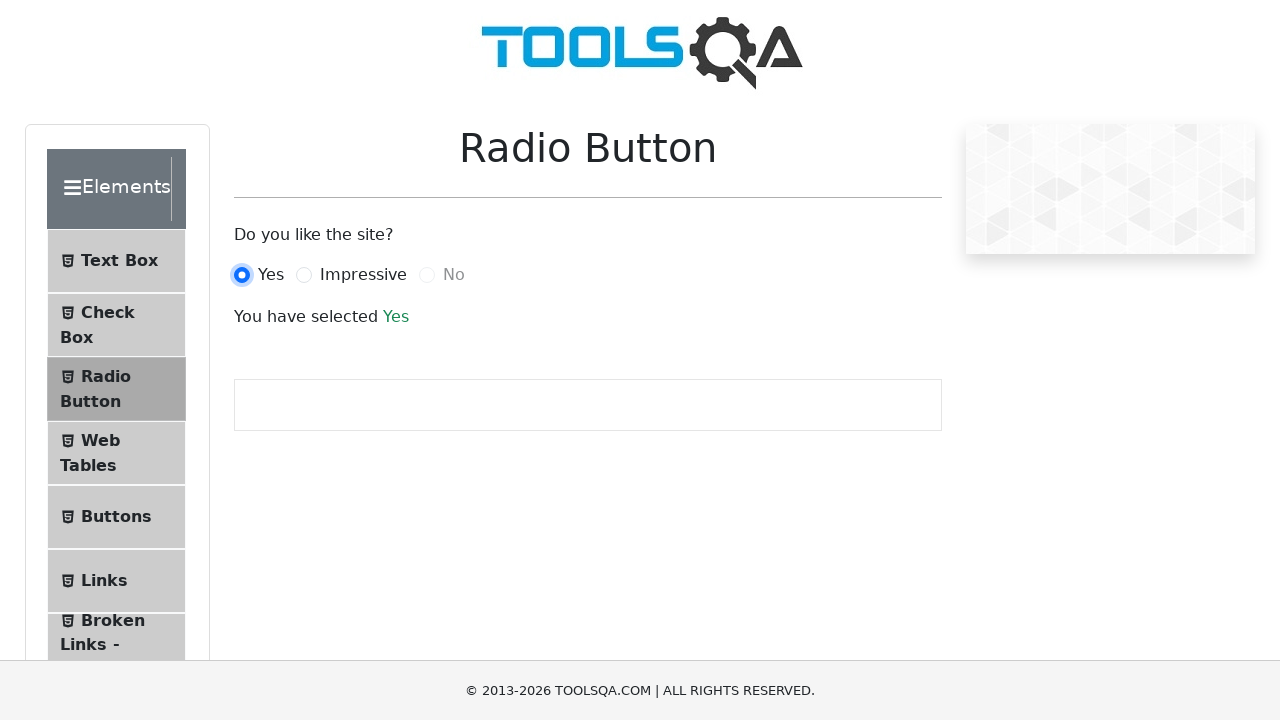

Success message appeared after selecting 'Yes' radio button
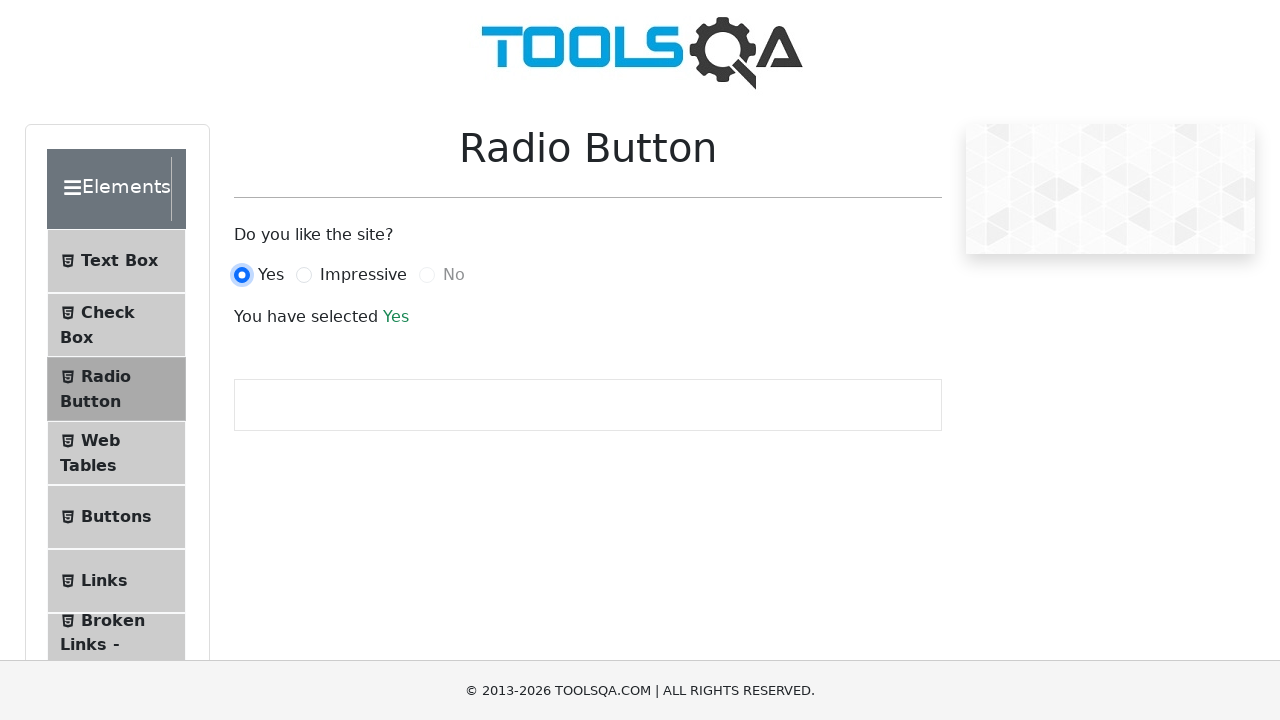

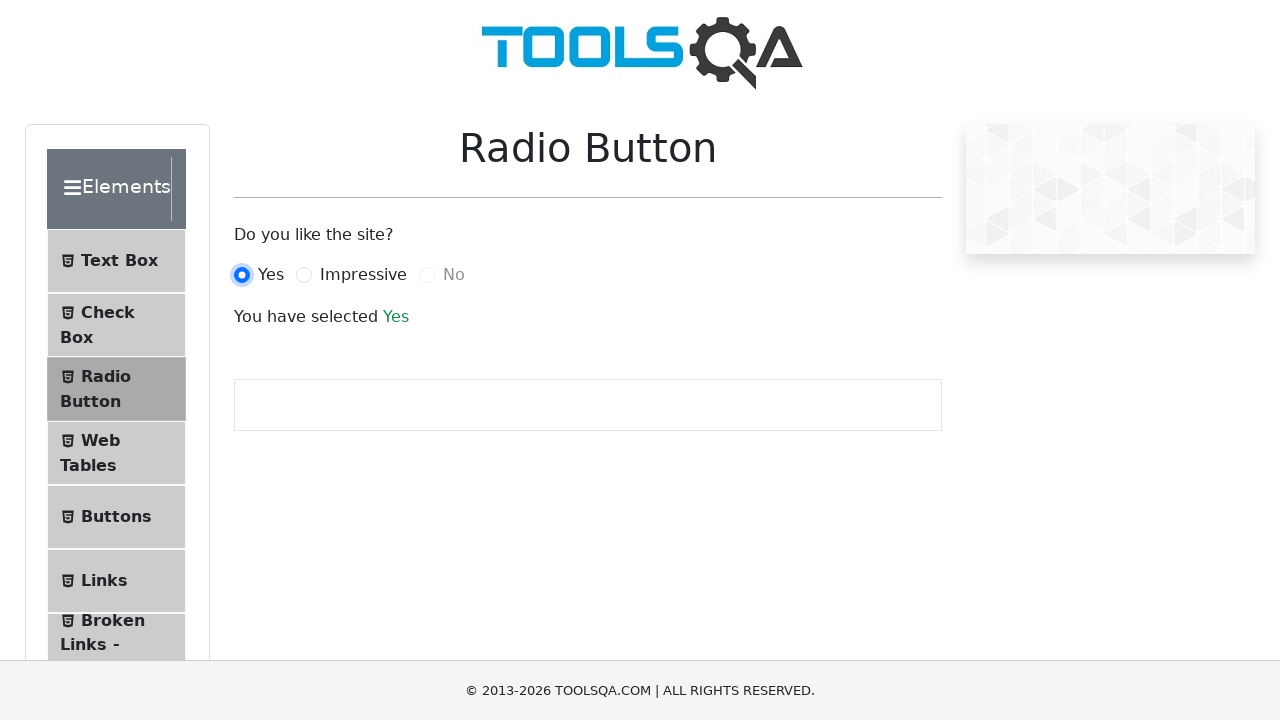